Tests send_keys action by navigating to Selenium Python API documentation, clicking on search field, typing a search query, and pressing Enter.

Starting URL: https://www.selenium.dev/selenium/docs/api/py/genindex.html

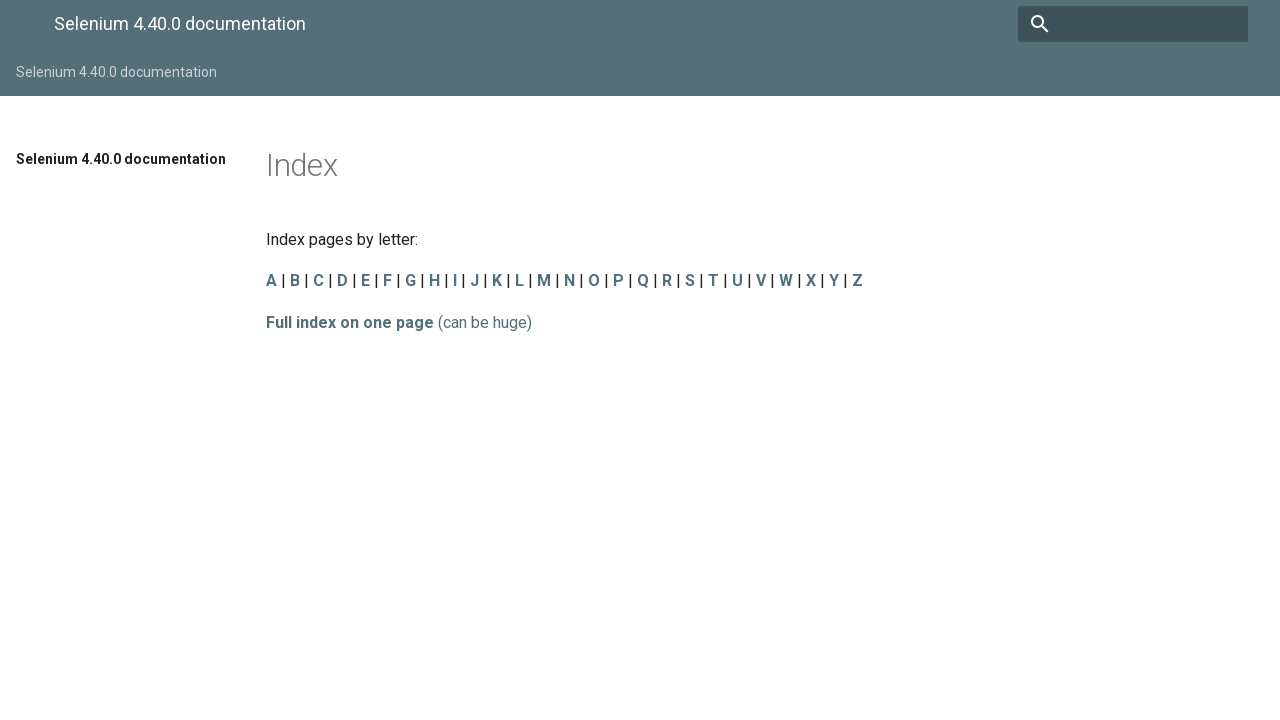

Clicked on search field at (1133, 24) on input[name='q']
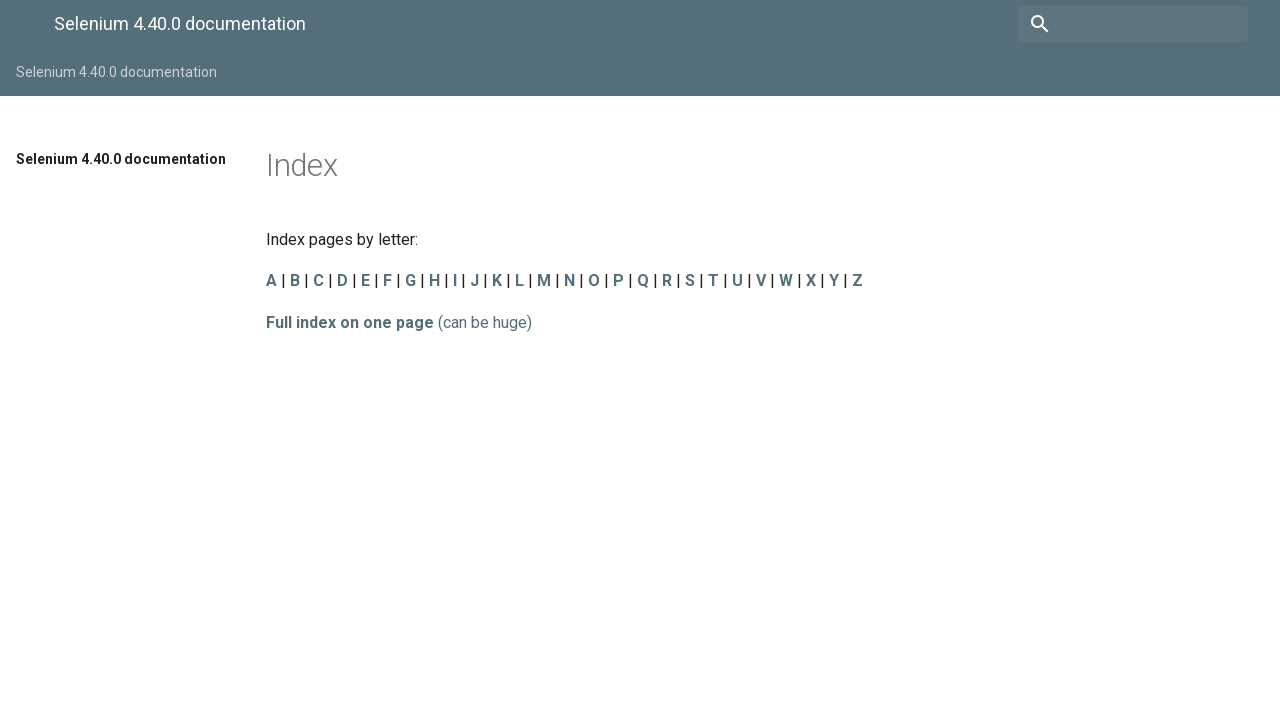

Typed 'send_keys' into search field on input[name='q']
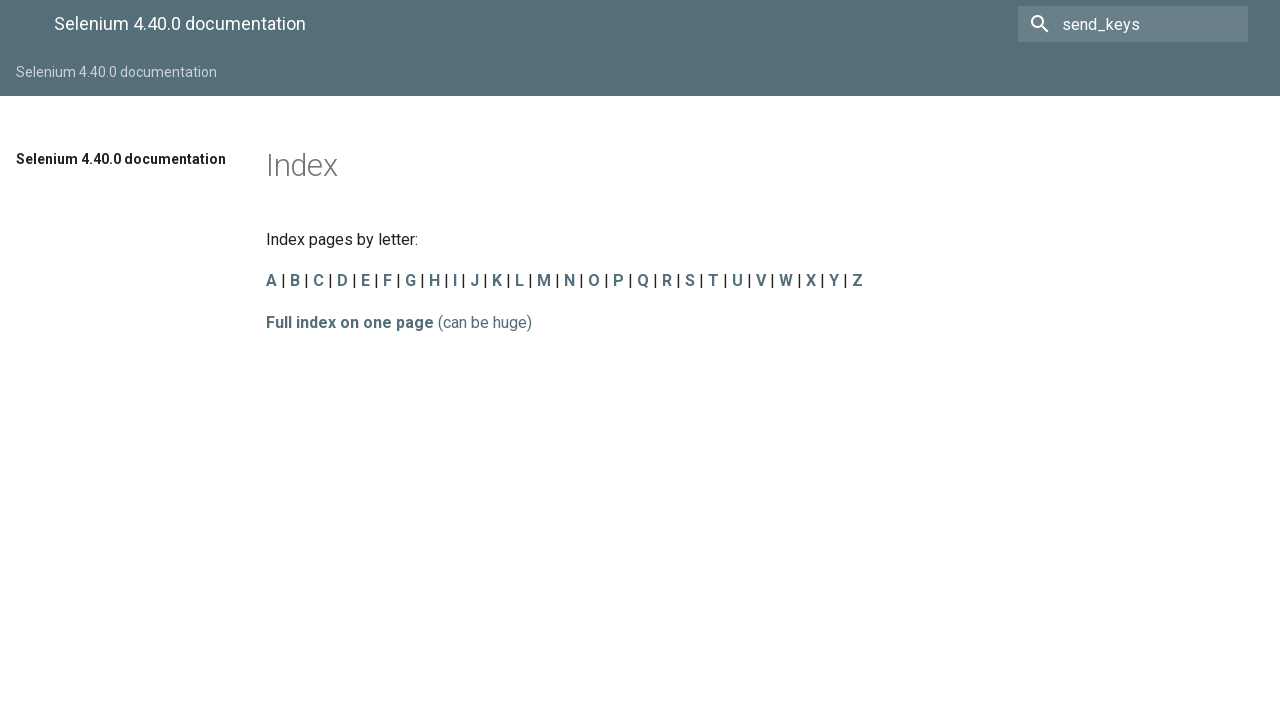

Pressed Enter to search for 'send_keys' on input[name='q']
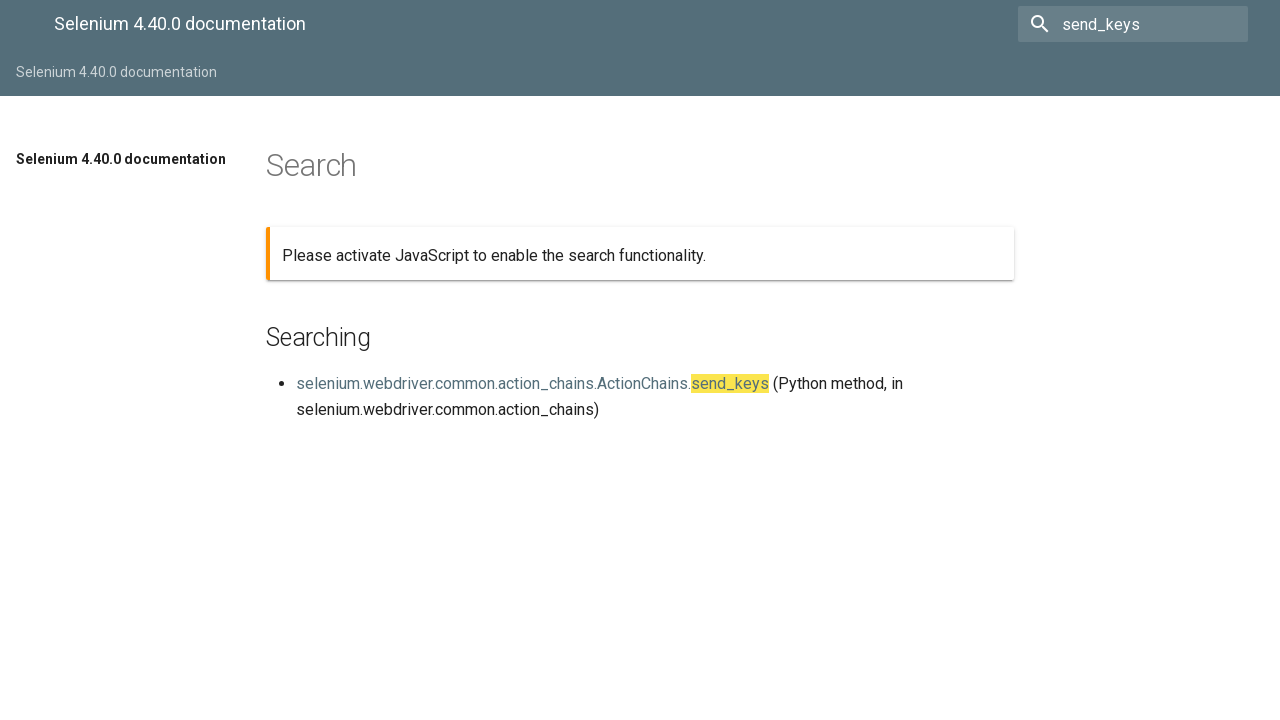

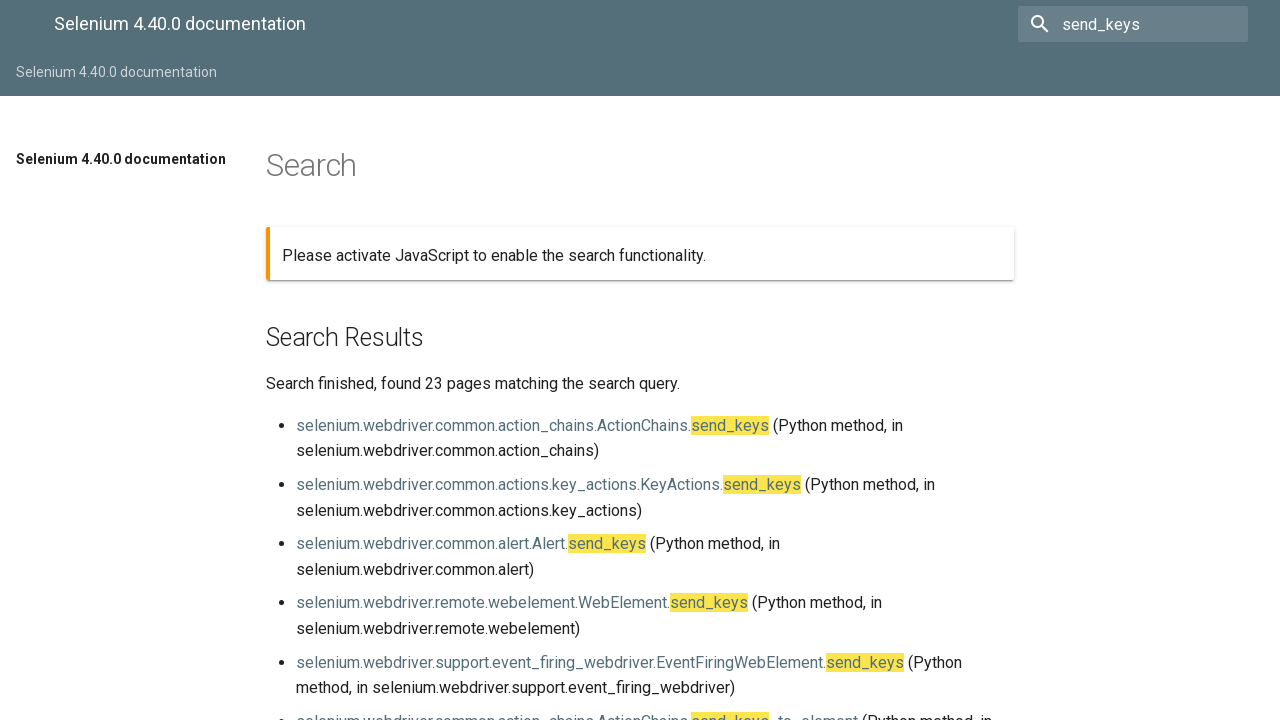